Tests a form submission on DemoQA by filling in user information fields (name, email, addresses) and submitting the form

Starting URL: https://demoqa.com/text-box

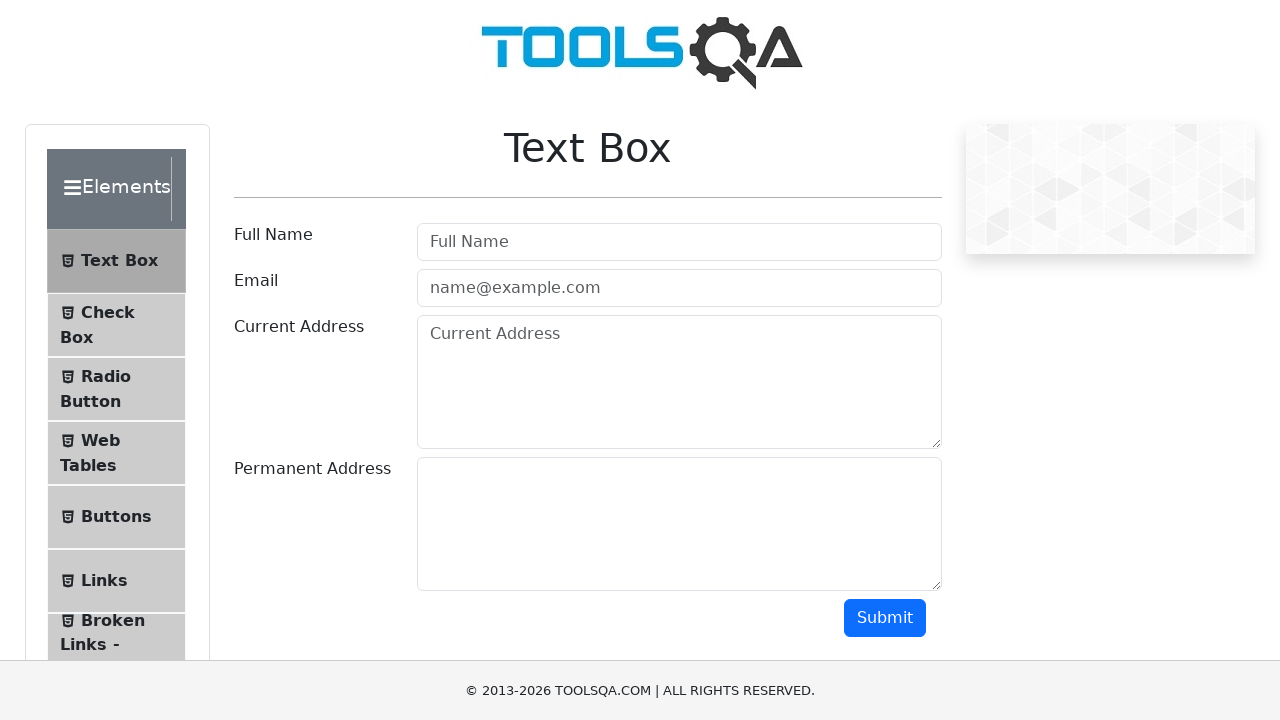

Filled username field with 'JuaraCoding' on #userName
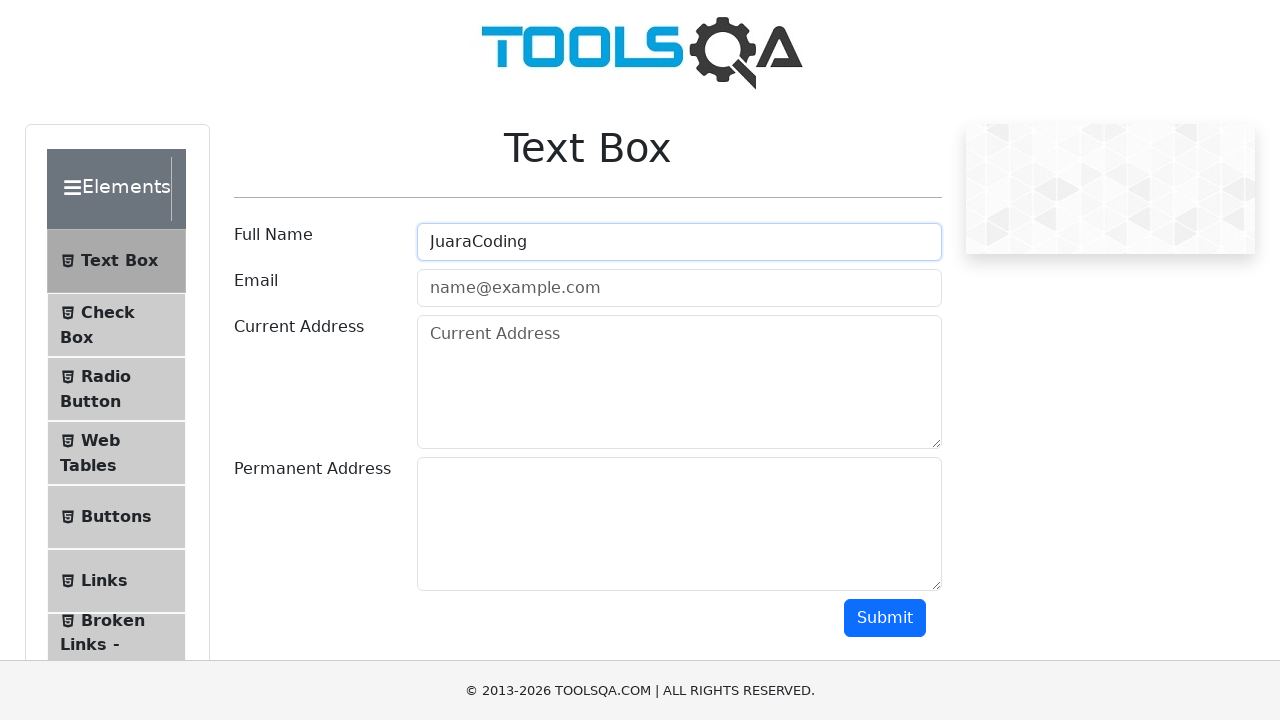

Filled email field with 'info@juaracoding.com' on #userEmail
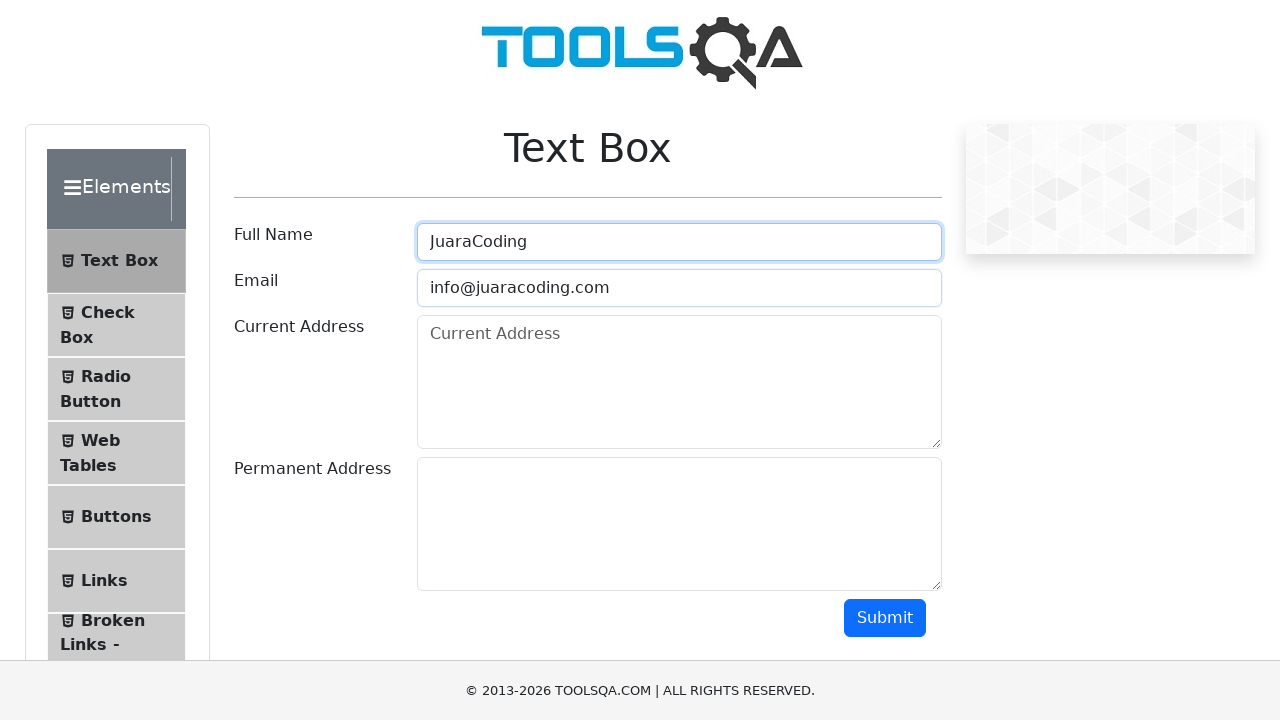

Filled current address field with 'Jakarta' on #currentAddress
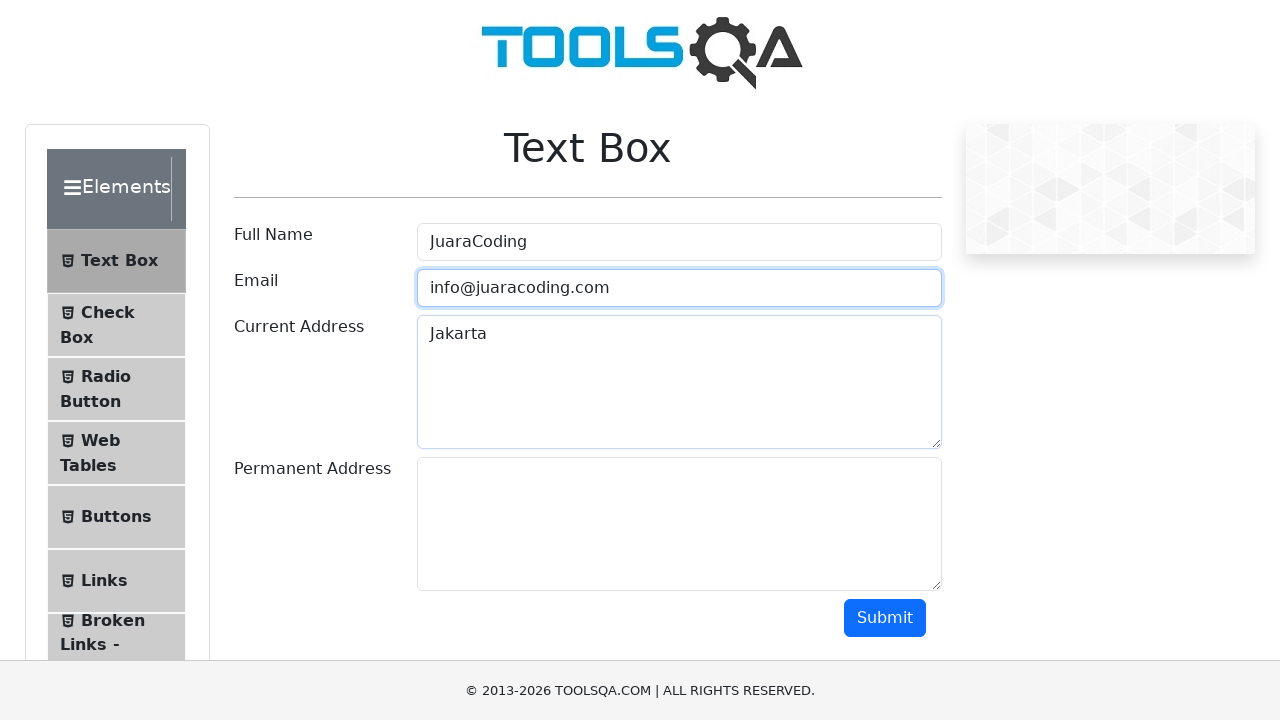

Filled permanent address field with 'Jakarta' on #permanentAddress
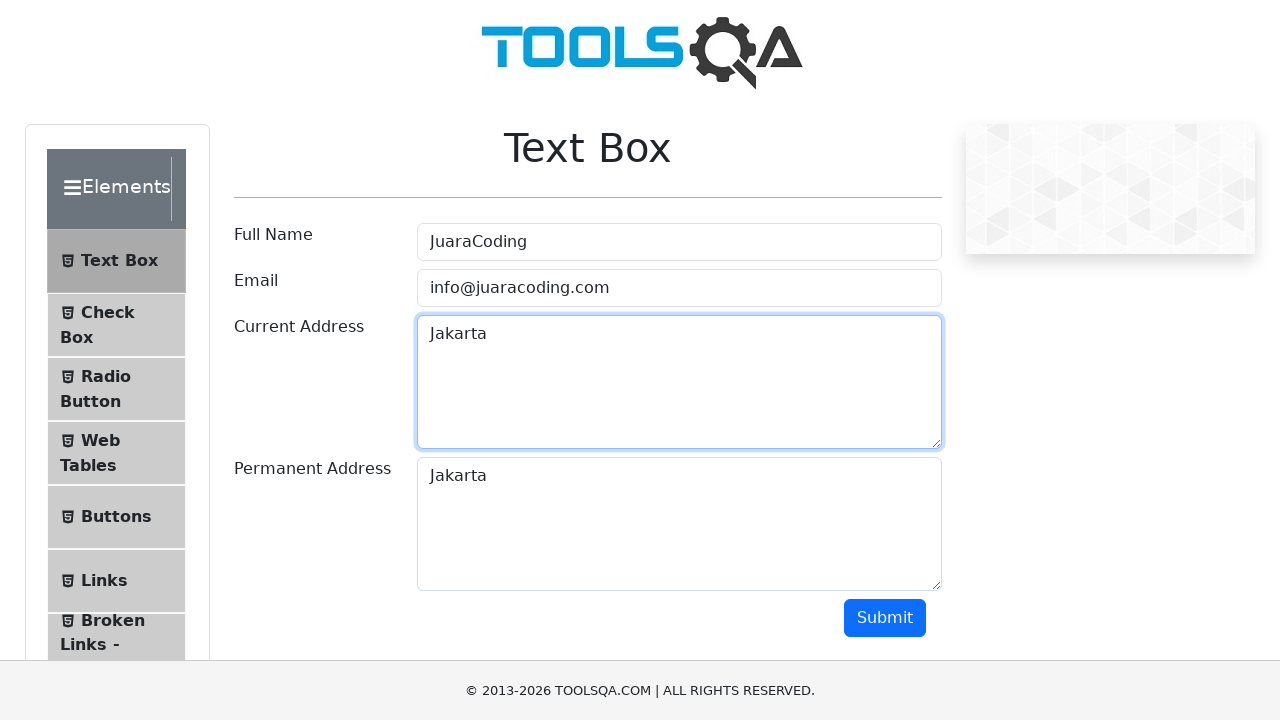

Scrolled down 1000 pixels to reveal submit button
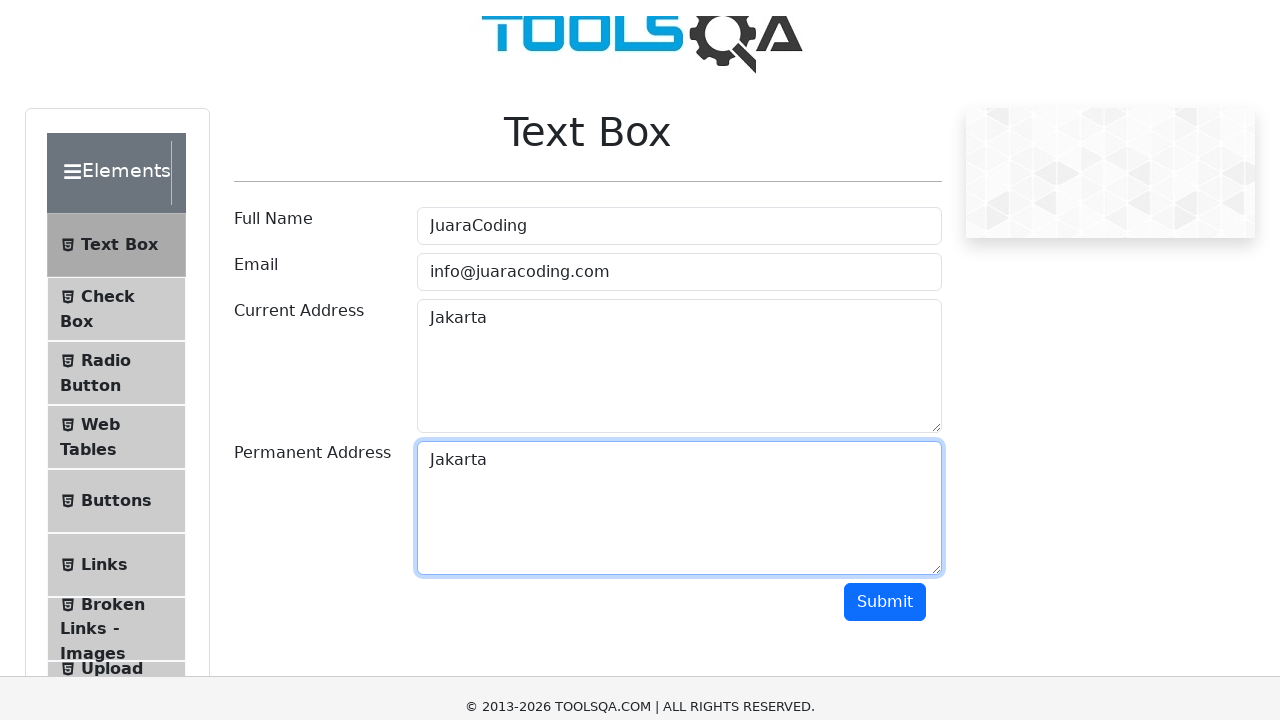

Clicked the submit button to submit the form at (885, 19) on #submit
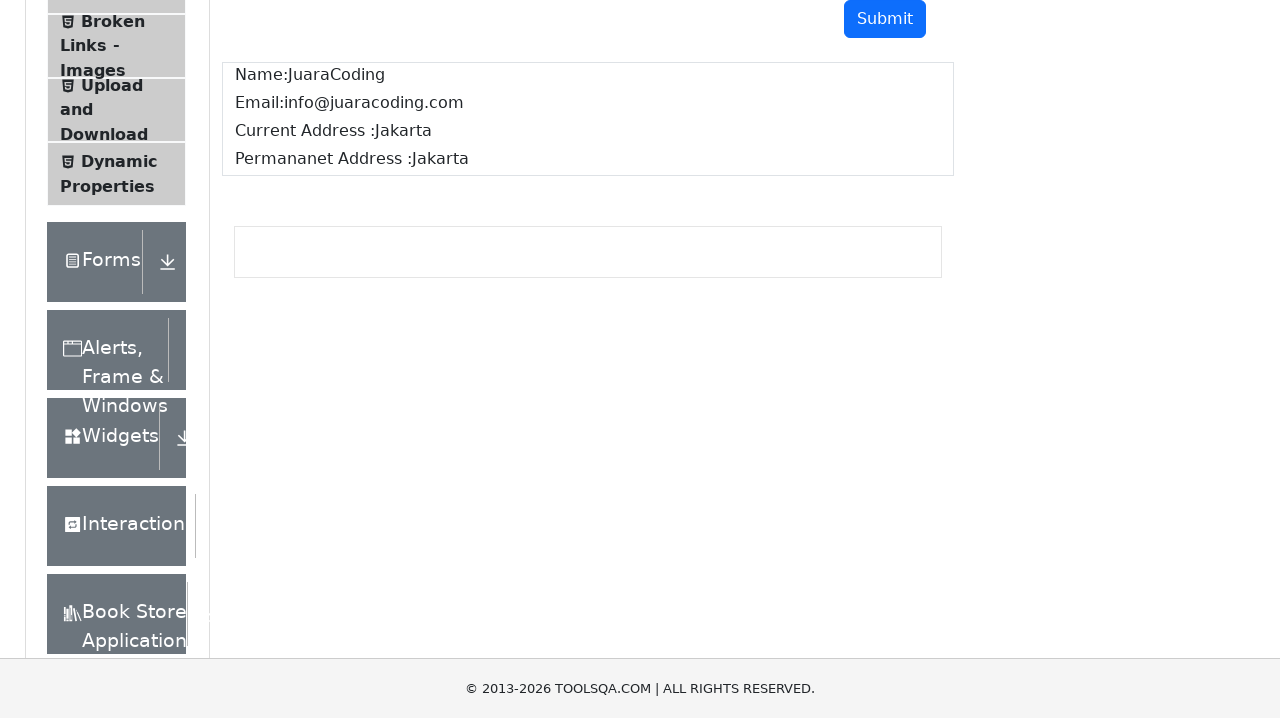

Waited 1000ms for form submission to complete
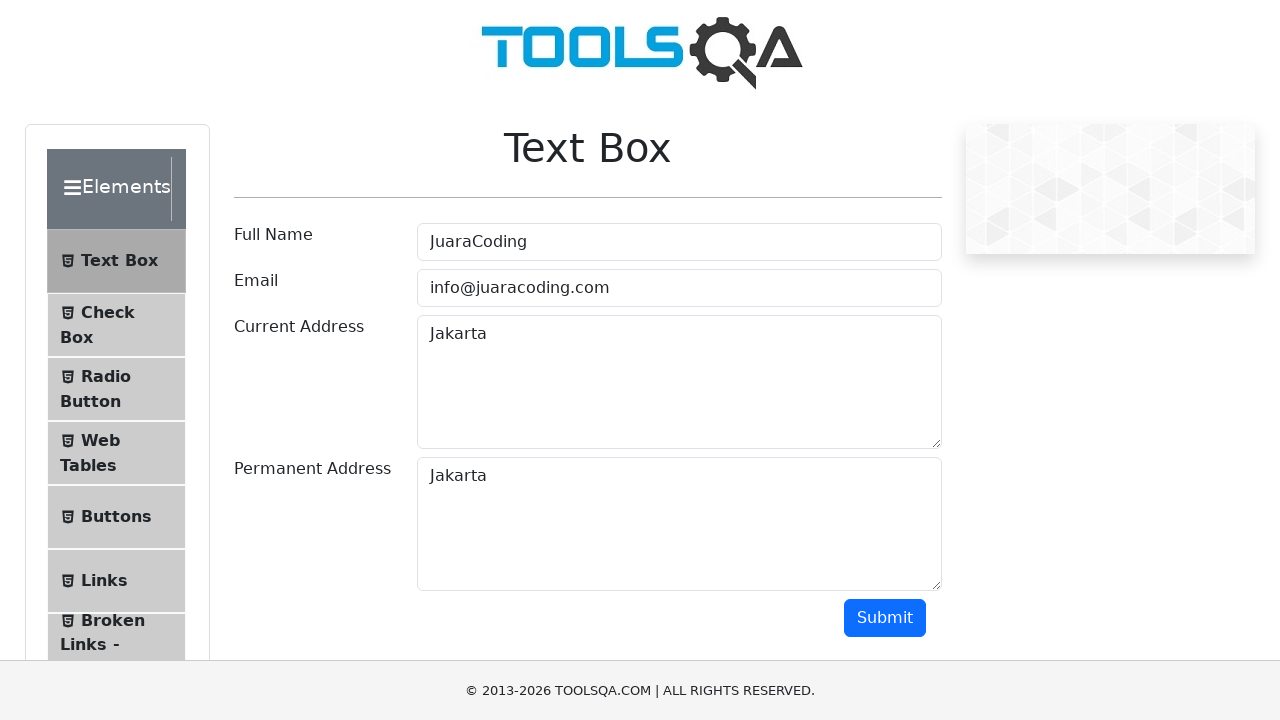

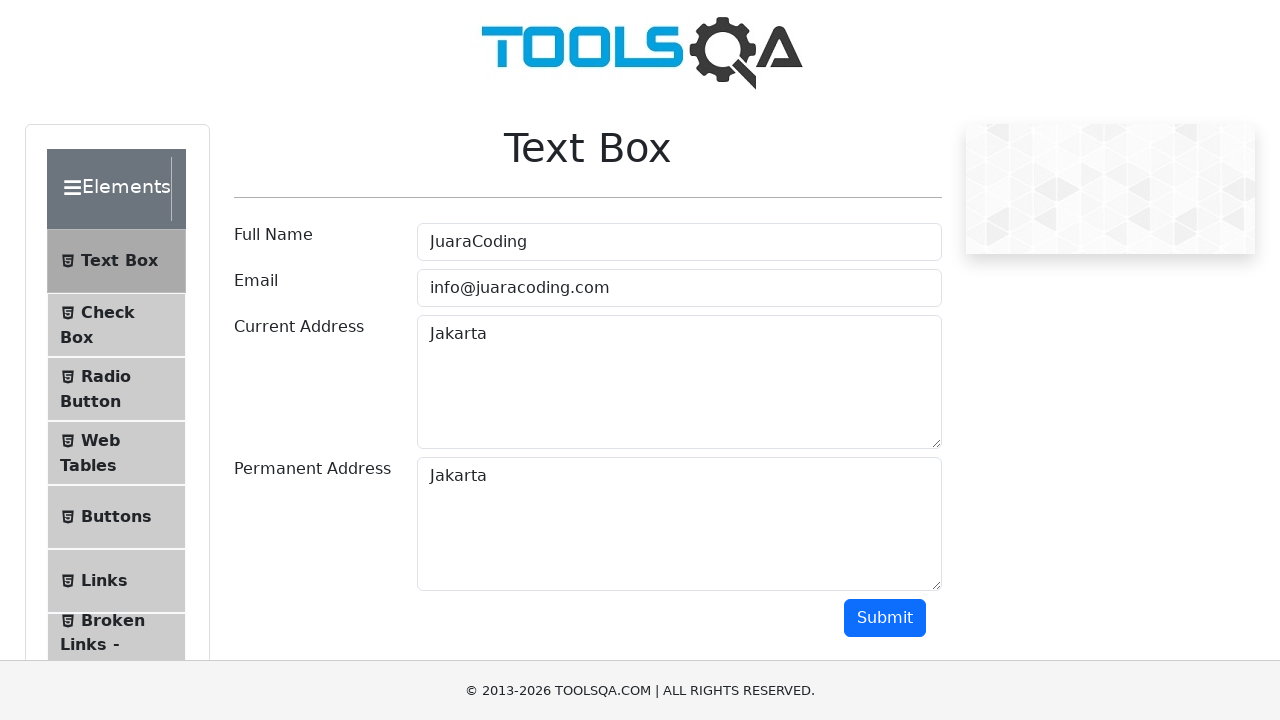